Tests JavaScript scroll functionality by scrolling the window down 500 pixels and then scrolling a table element with fixed header to a specific position.

Starting URL: https://rahulshettyacademy.com/AutomationPractice

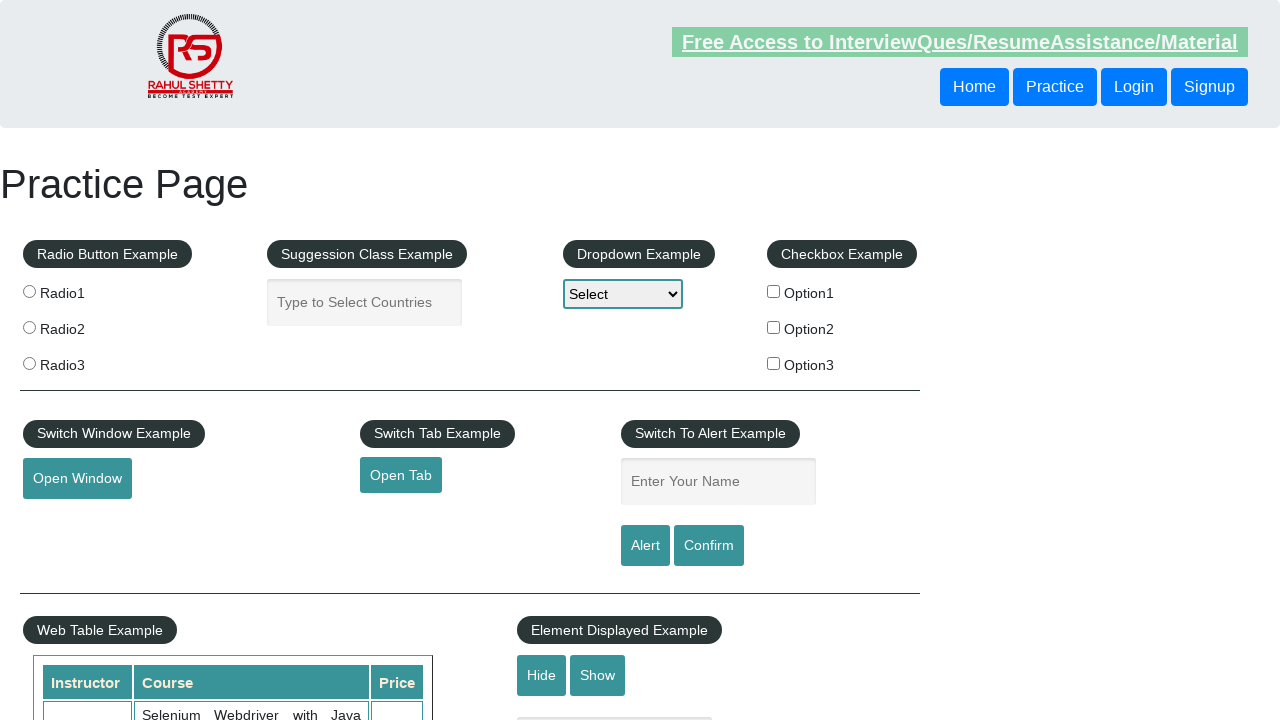

Scrolled window down by 500 pixels using JavaScript
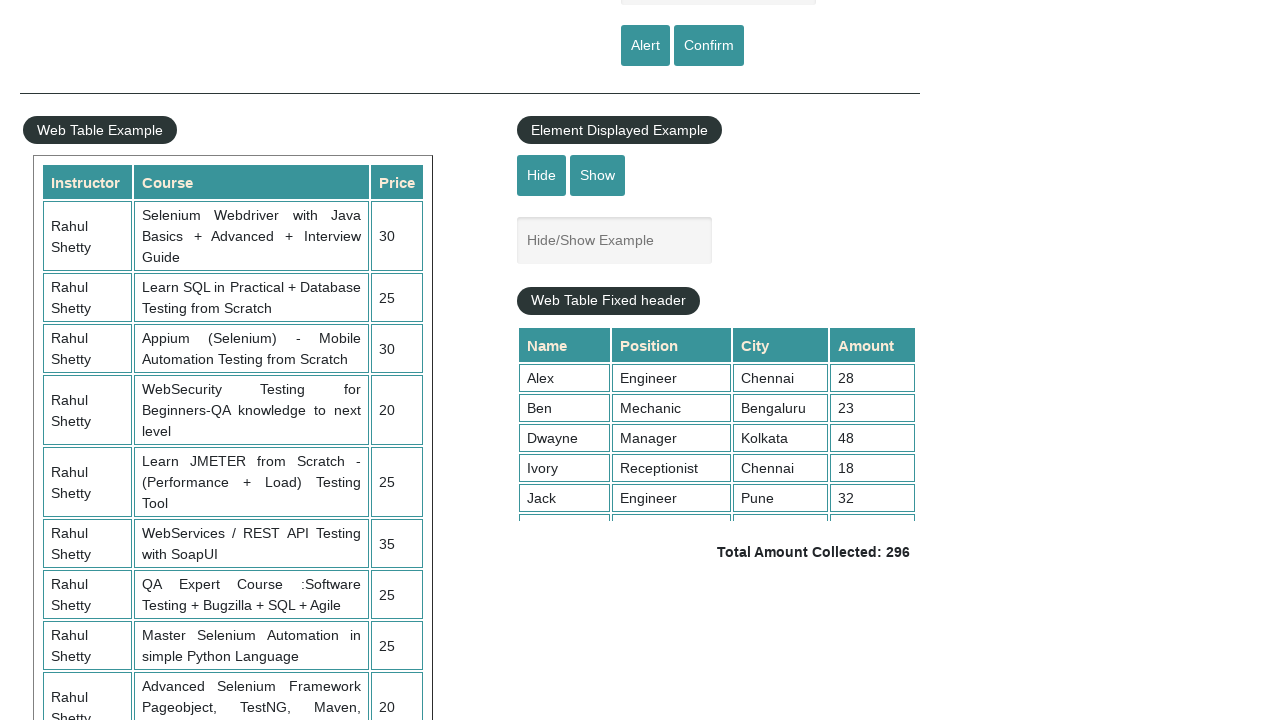

Waited 1000ms for window scroll to complete
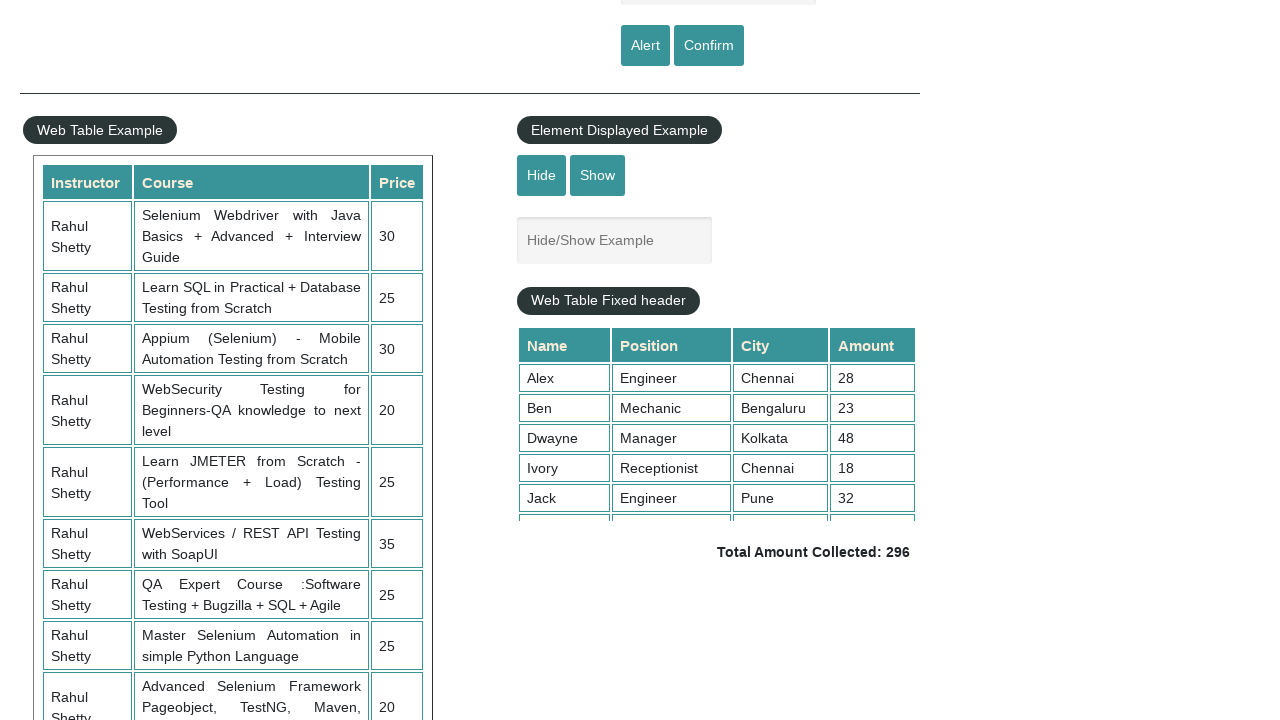

Scrolled table with fixed header to position 5000
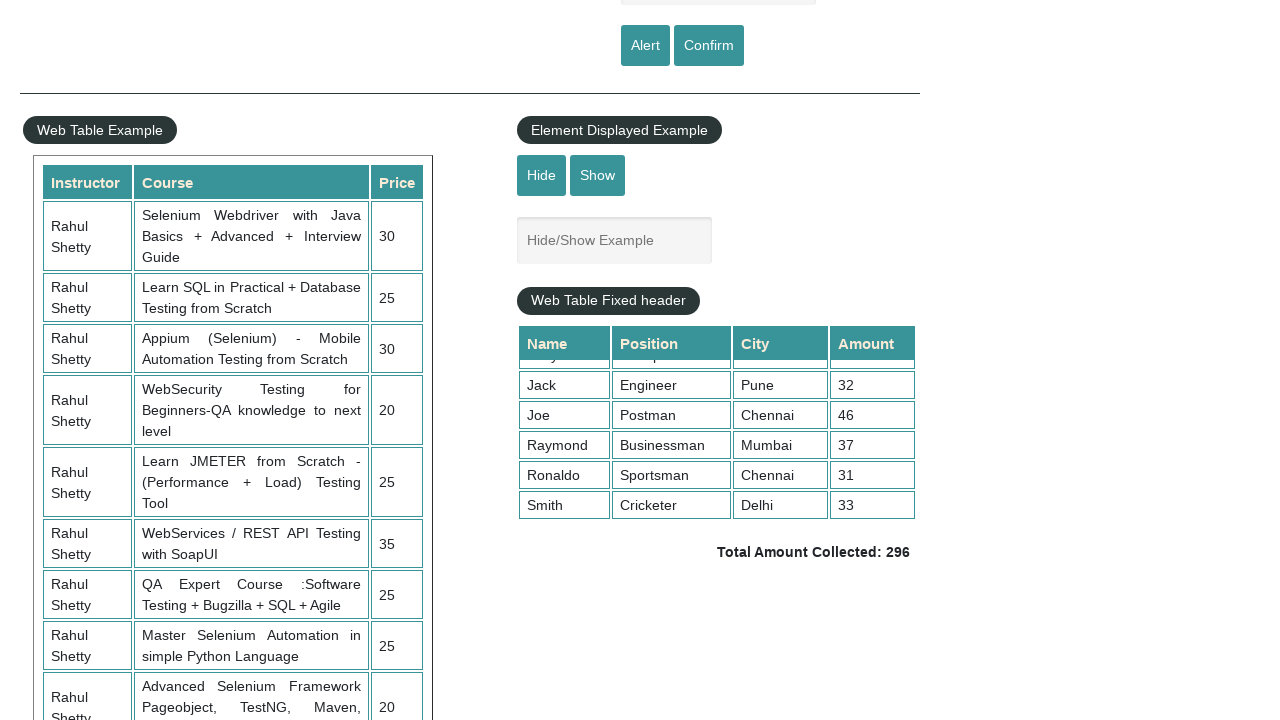

Waited 1000ms for table scroll to complete
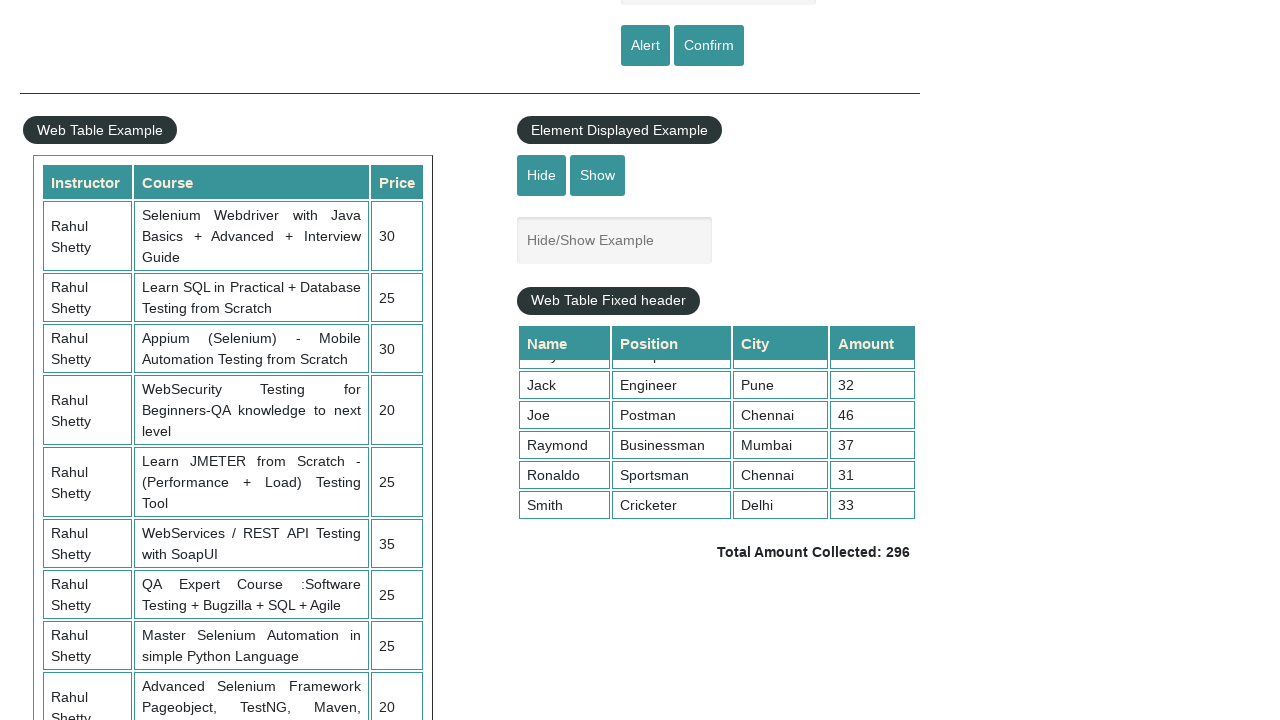

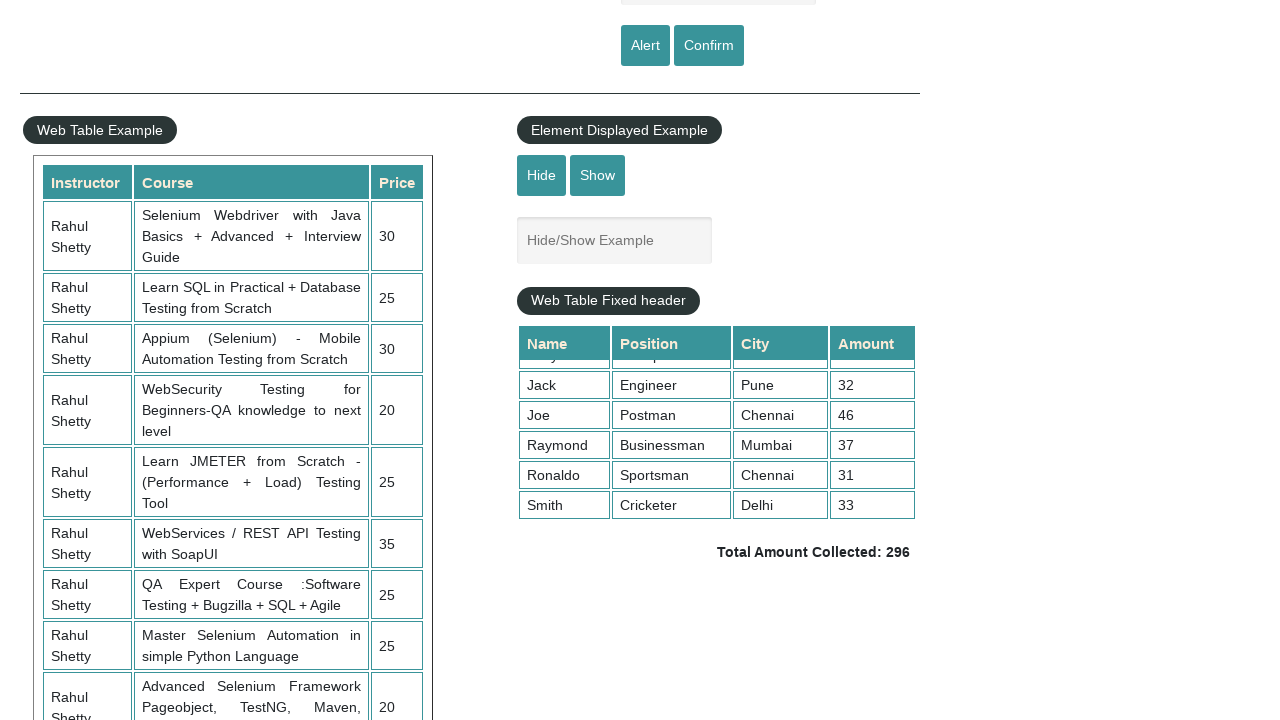